Tests that the current URL of the OrangeHRM application matches the expected URL

Starting URL: https://opensource-demo.orangehrmlive.com/web/index.php/auth/login

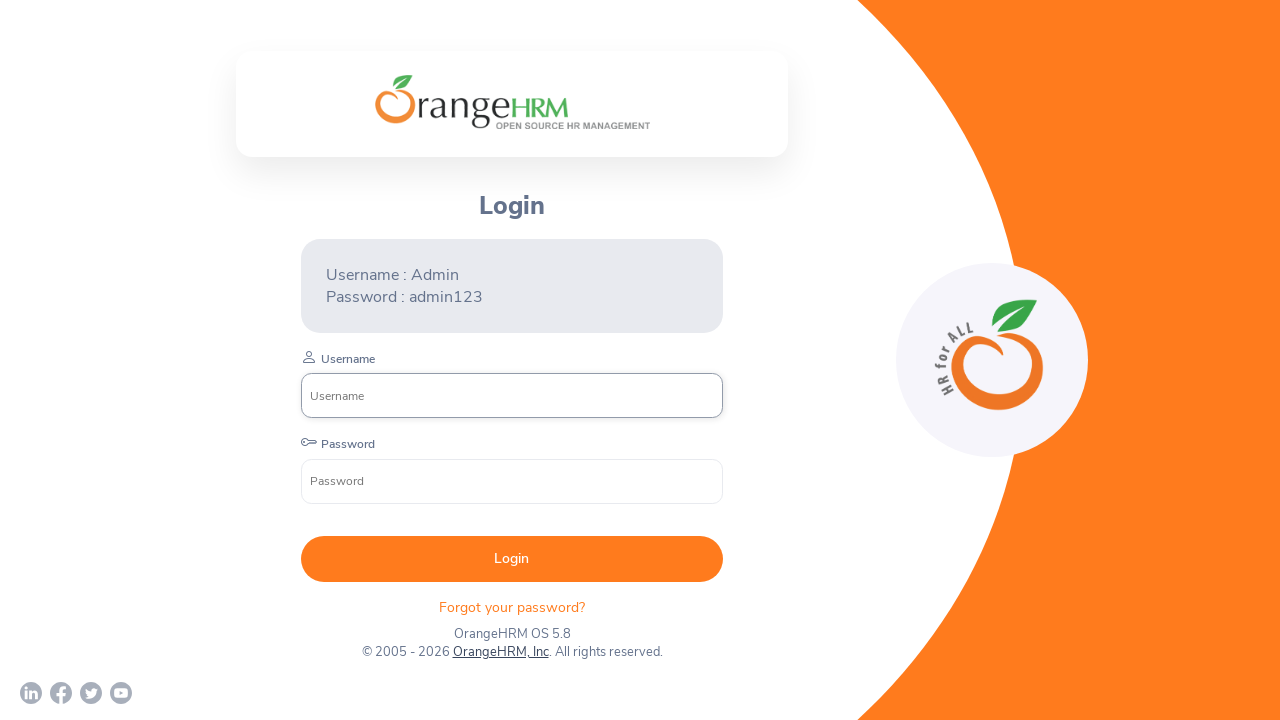

Waited for page to reach domcontentloaded state
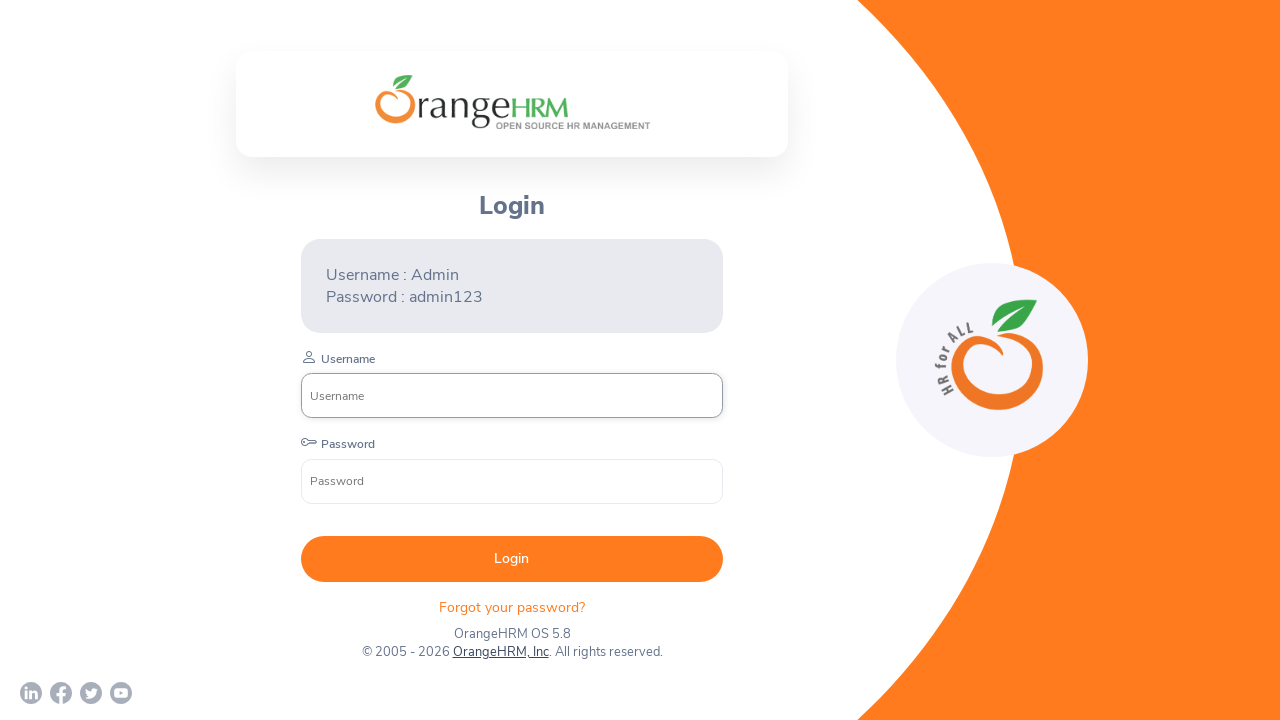

Retrieved current URL from page
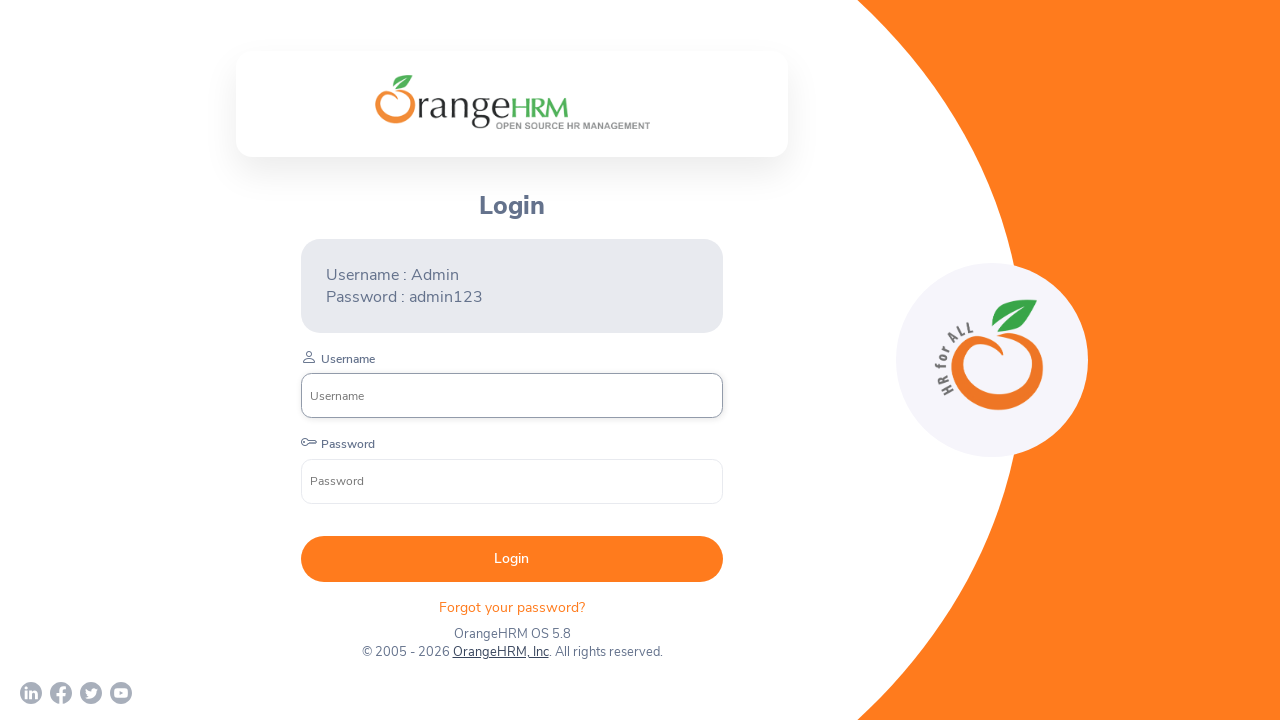

Verified URL contains 'opensource-demo.orangehrmlive.com'
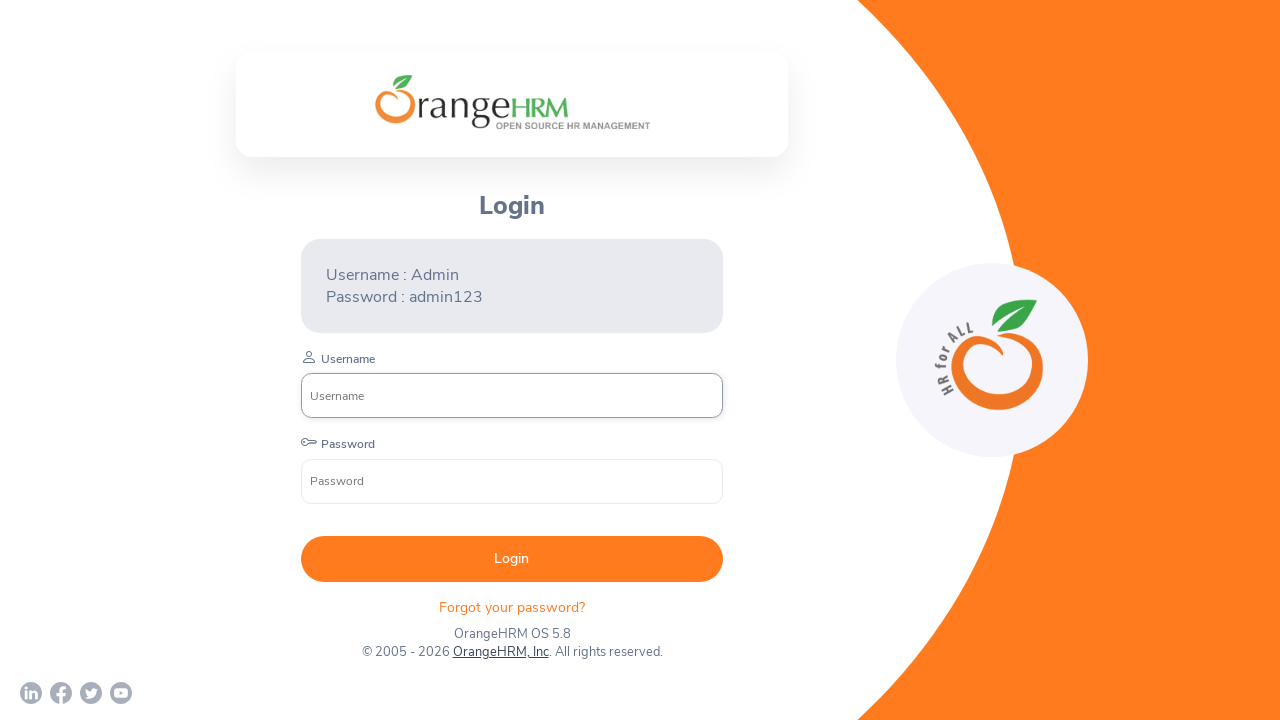

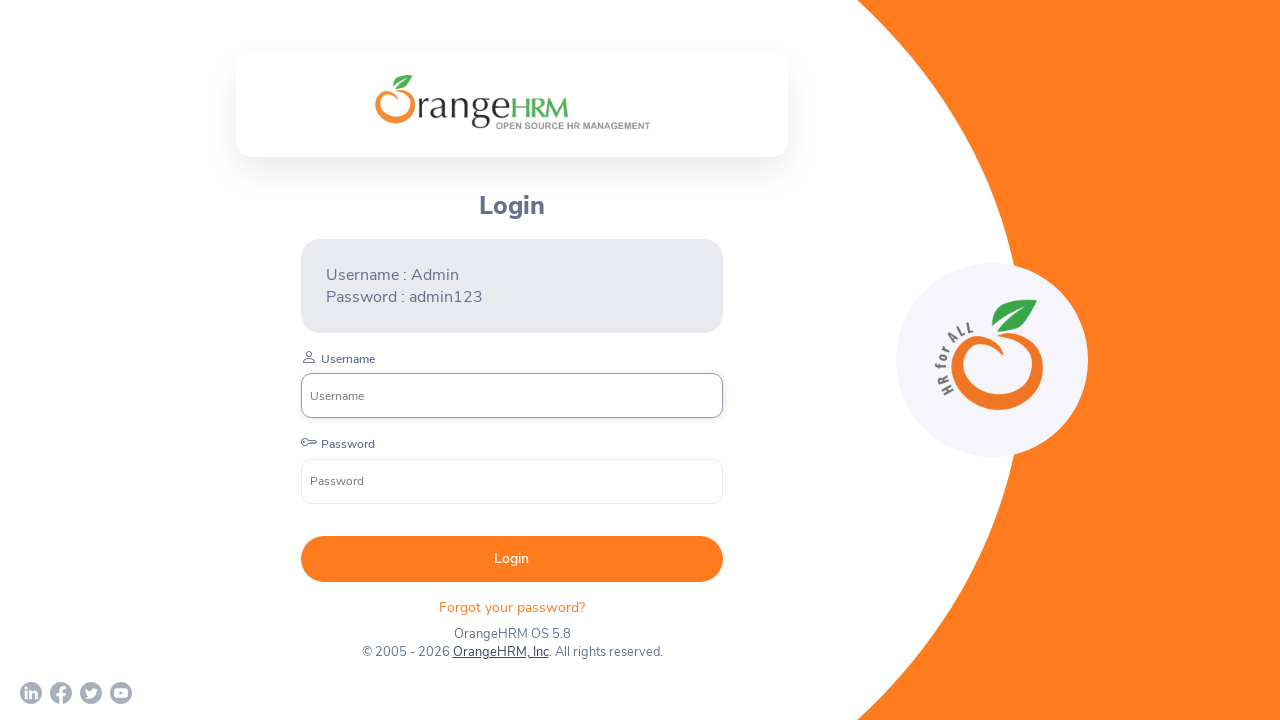